Tests auto-suggestive dropdown by typing in the subjects field and selecting a suggestion

Starting URL: https://demoqa.com/automation-practice-form

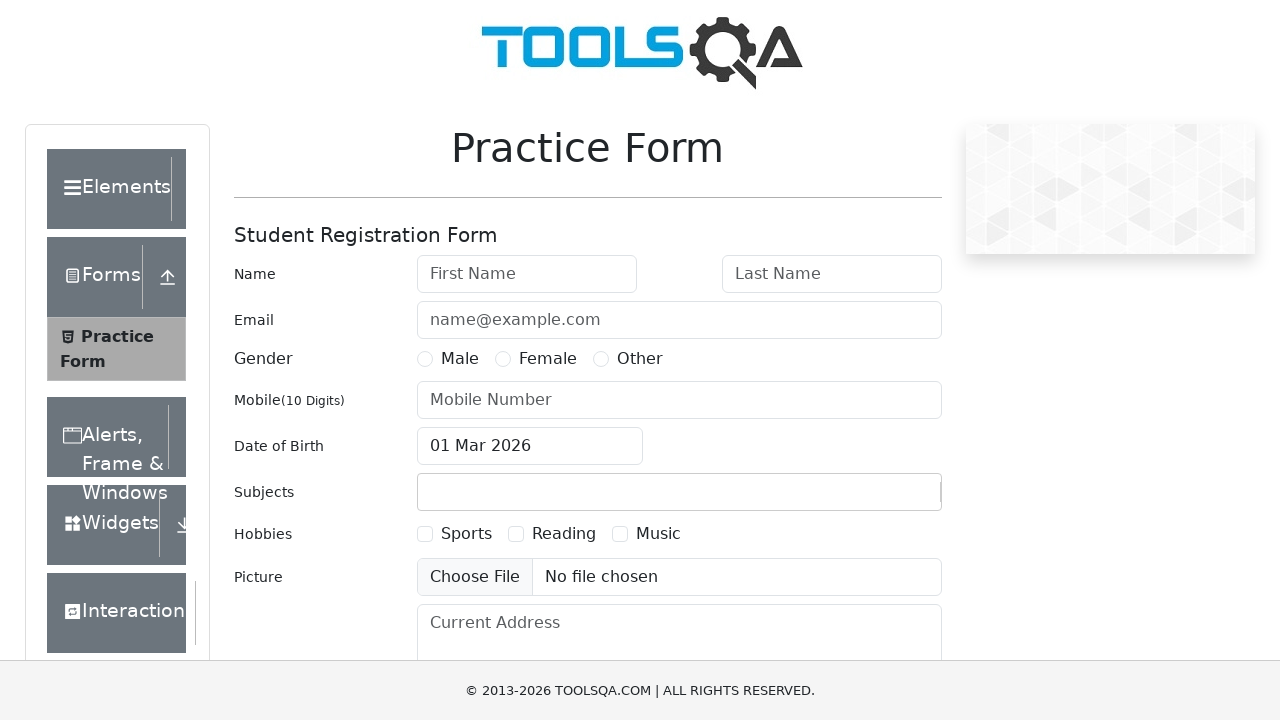

Waited for subjects input field to be present
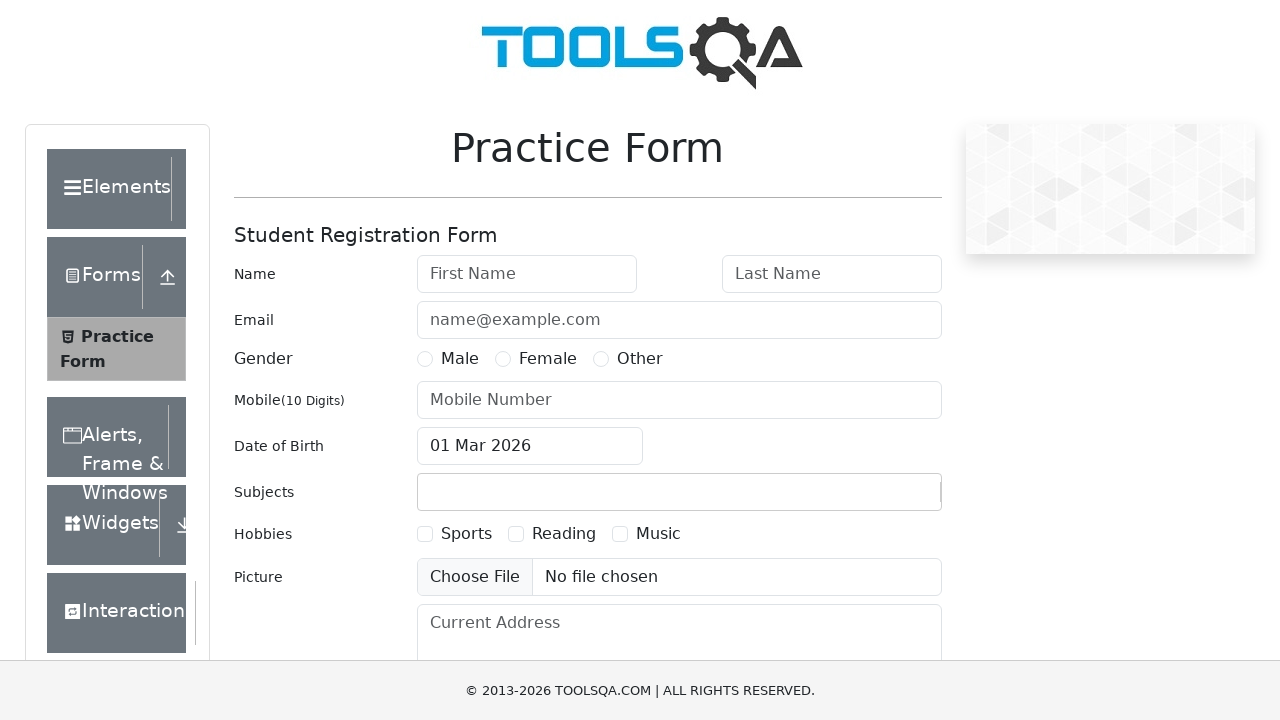

Scrolled subjects input field into view
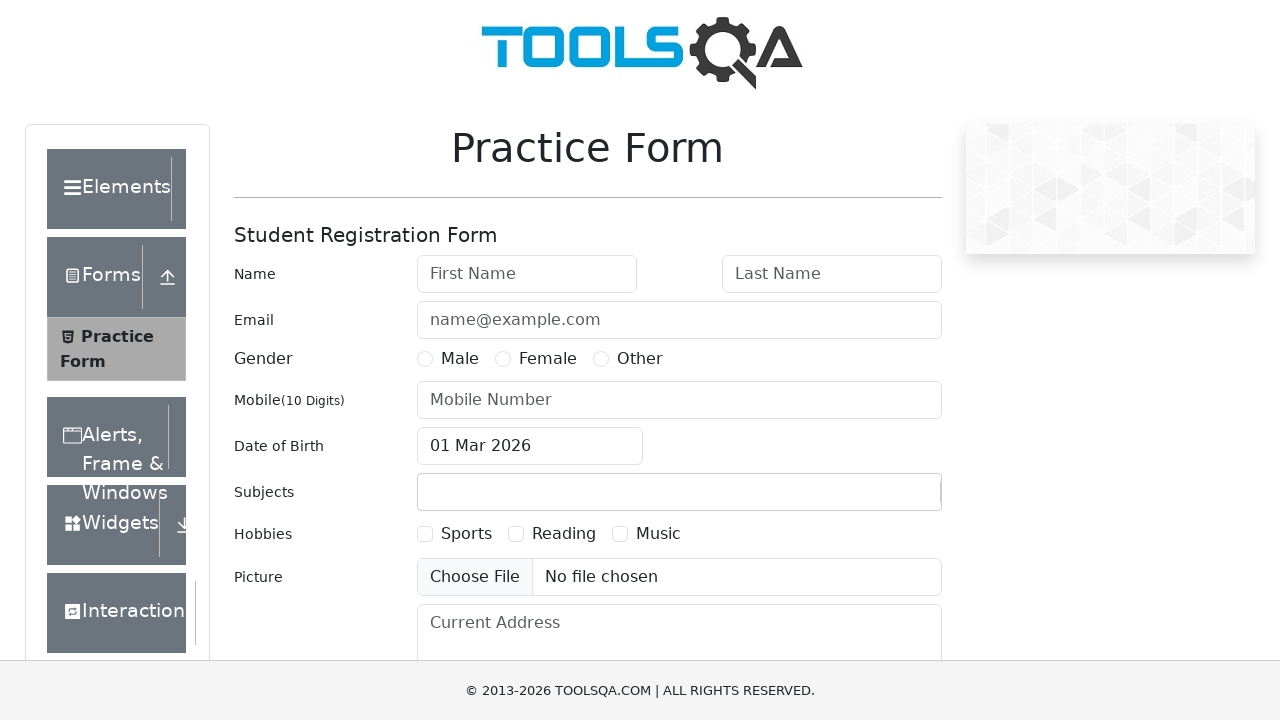

Typed 'Maths' in the subjects input field on #subjectsInput
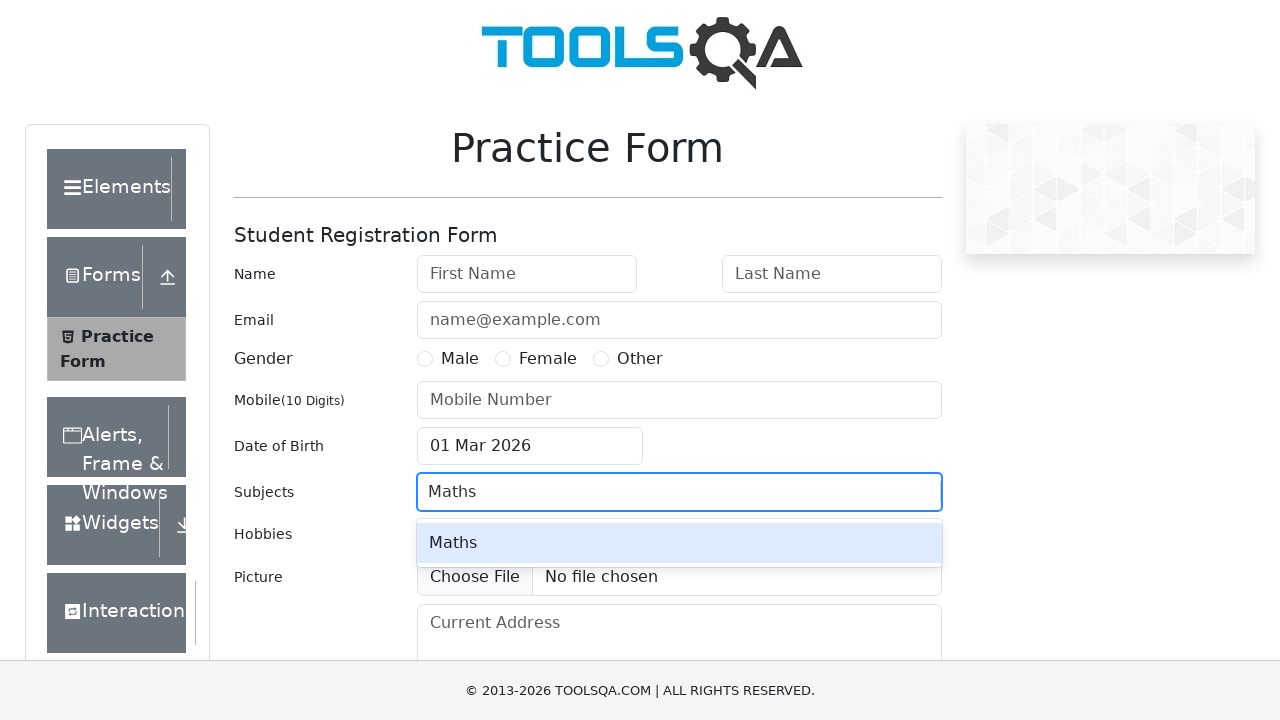

Waited for 'Maths' suggestion to appear in dropdown
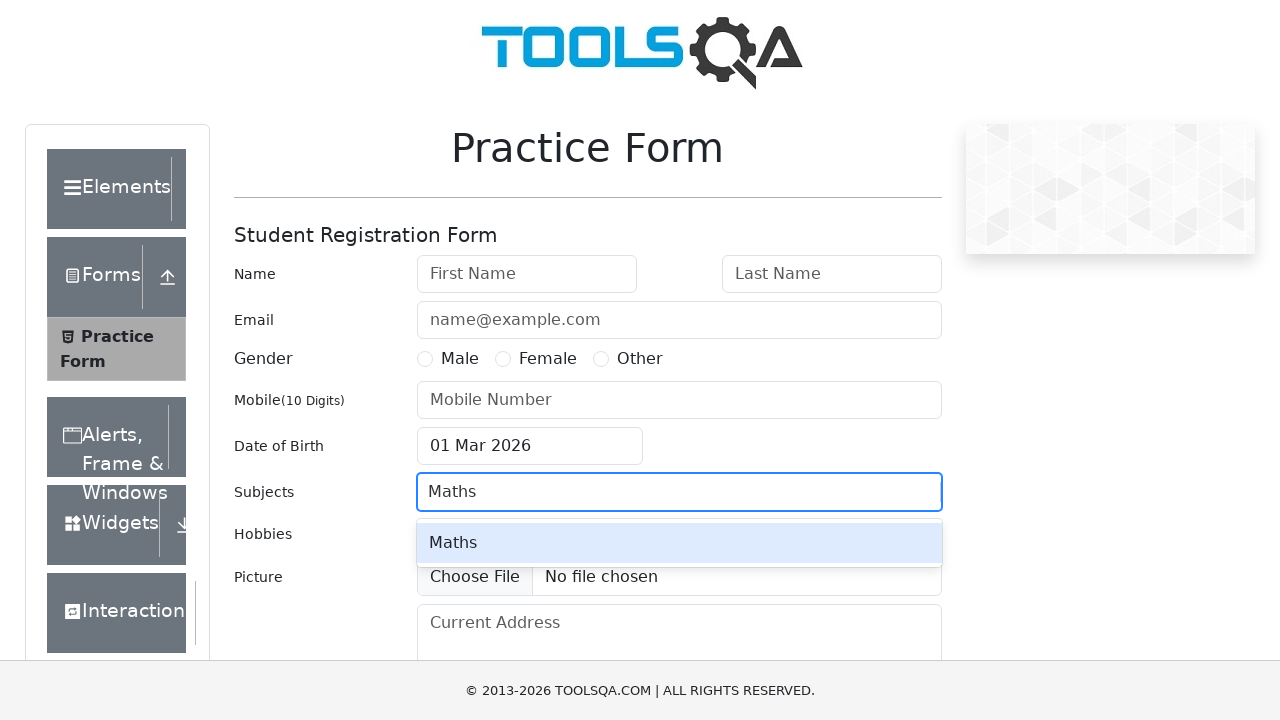

Selected 'Maths' from the auto-suggestive dropdown at (679, 543) on div:text('Maths')
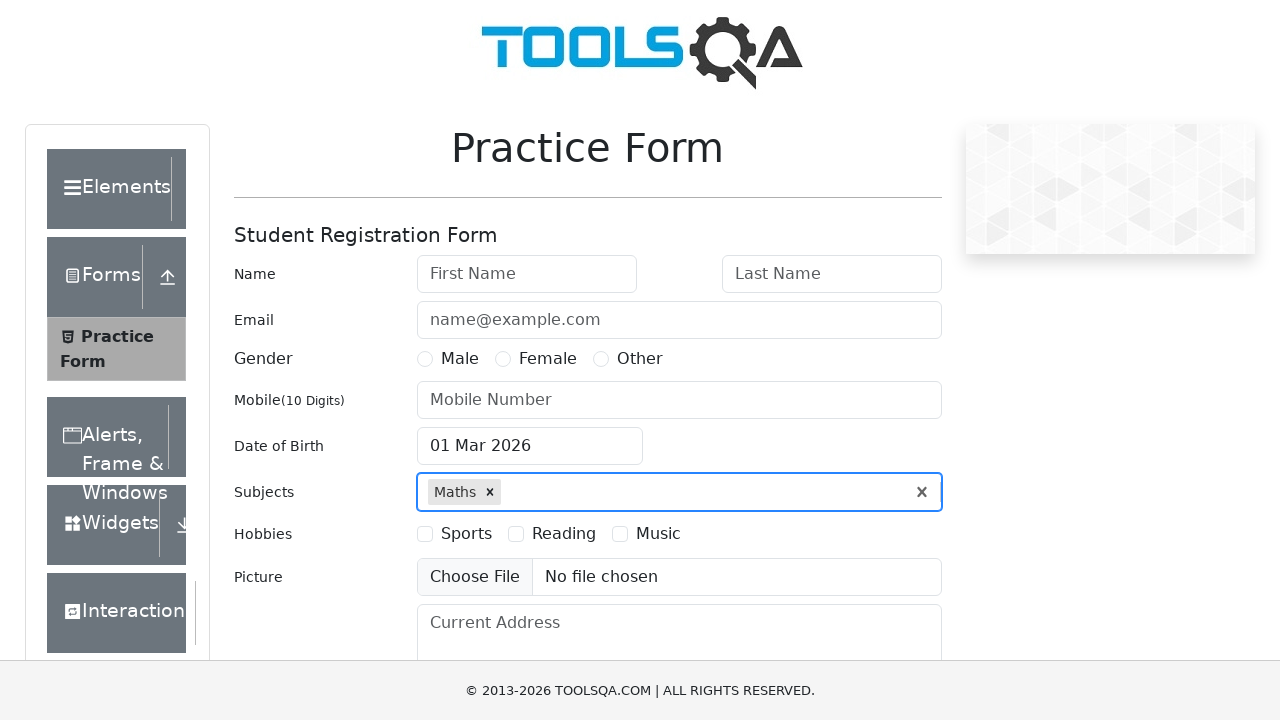

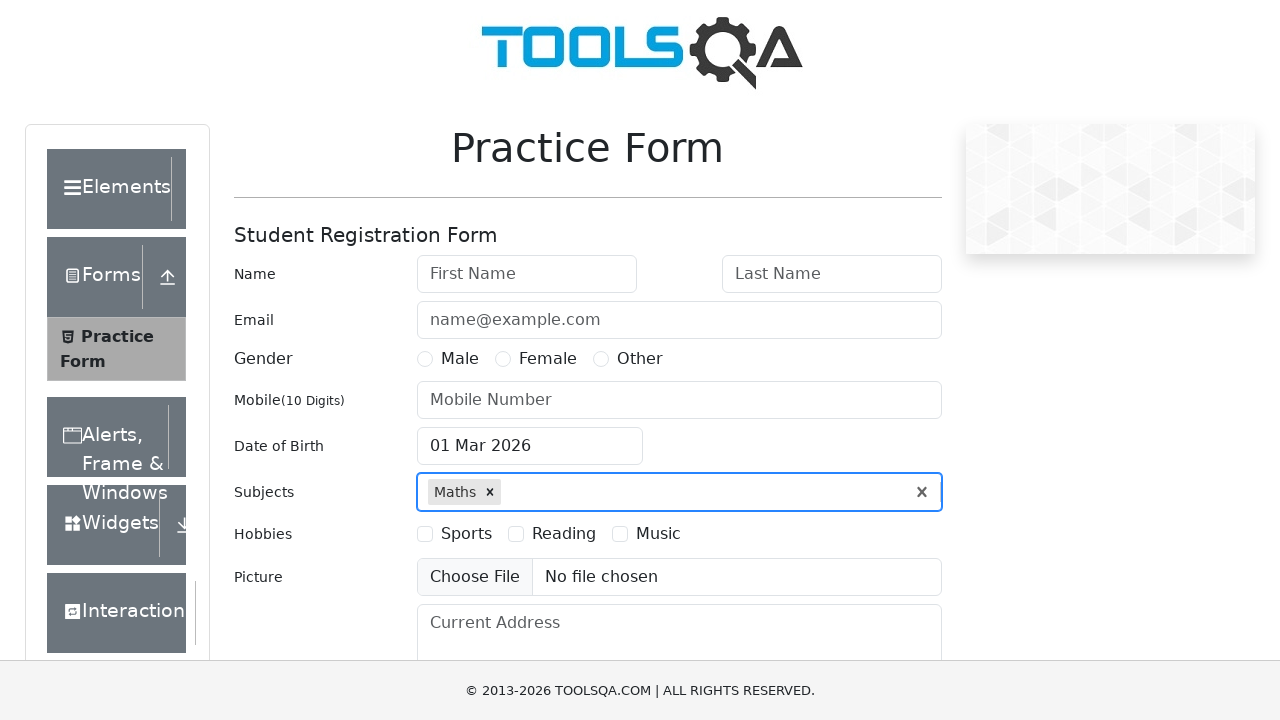